Navigates to OrangeHRM login page and verifies that the company branding logo is displayed

Starting URL: https://opensource-demo.orangehrmlive.com/web/index.php/auth/login

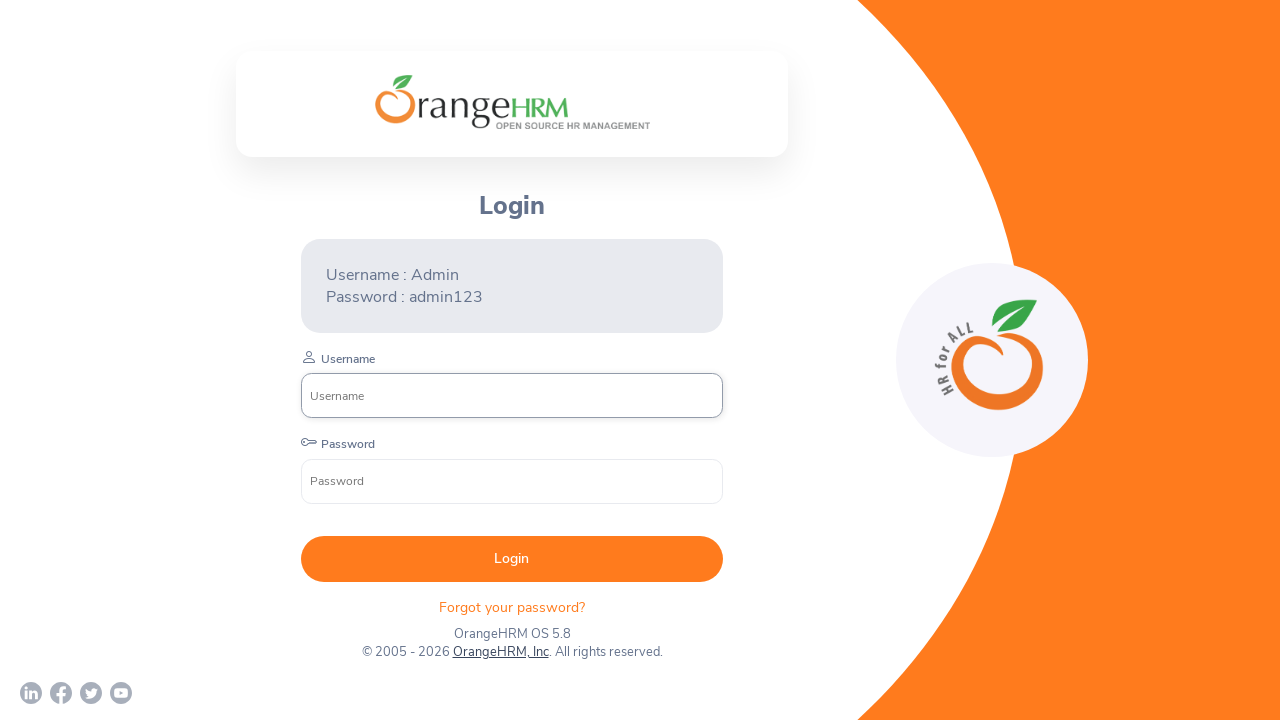

Waited for company branding logo to be present in the DOM
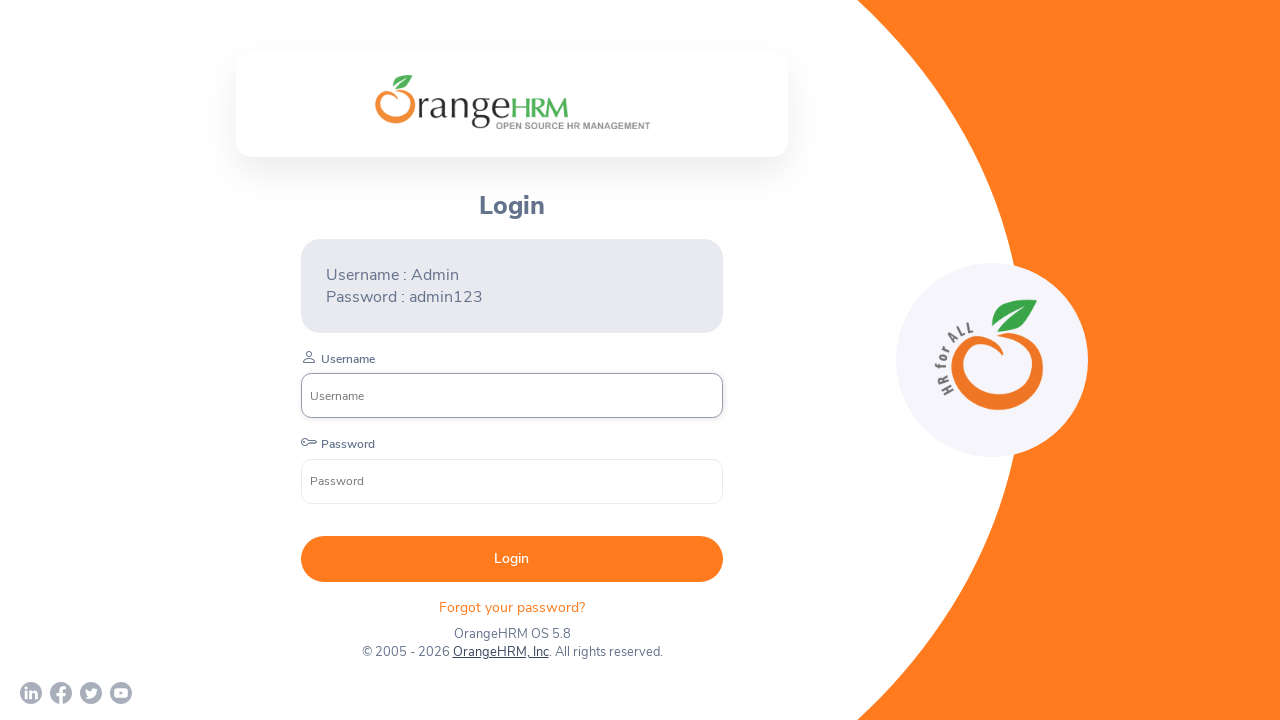

Located company branding logo element
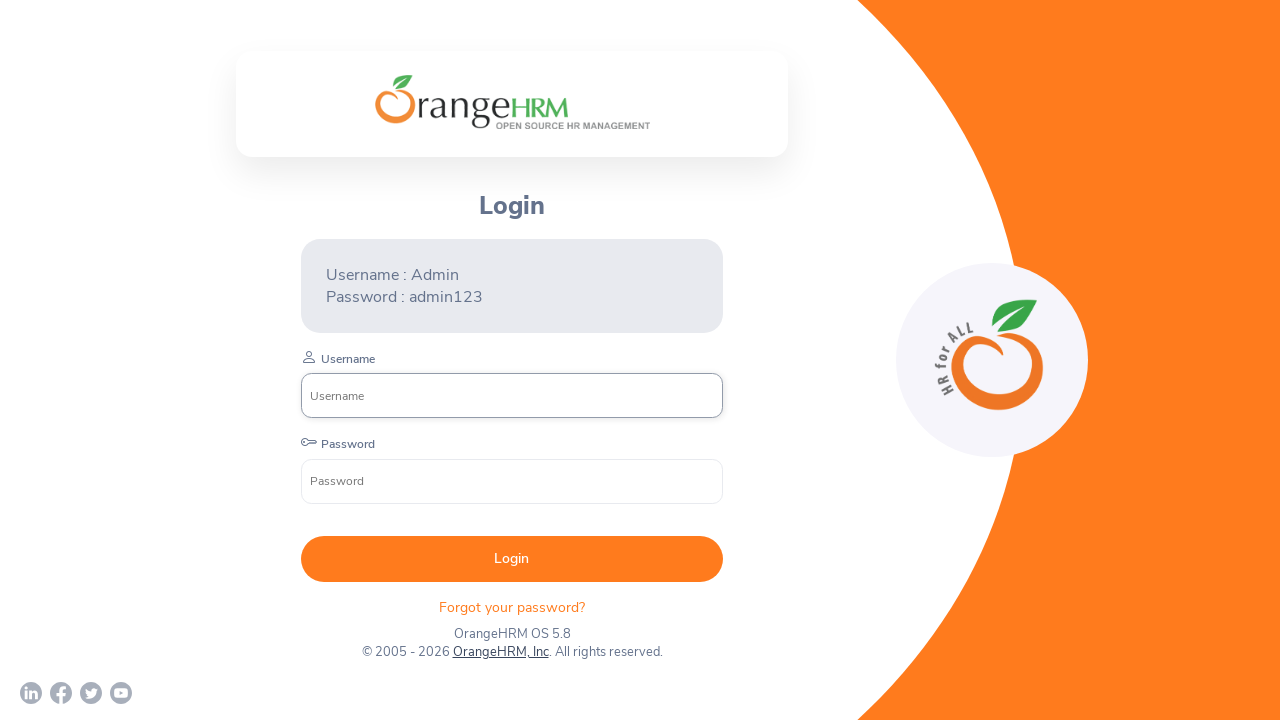

Verified that company branding logo is visible on the login page
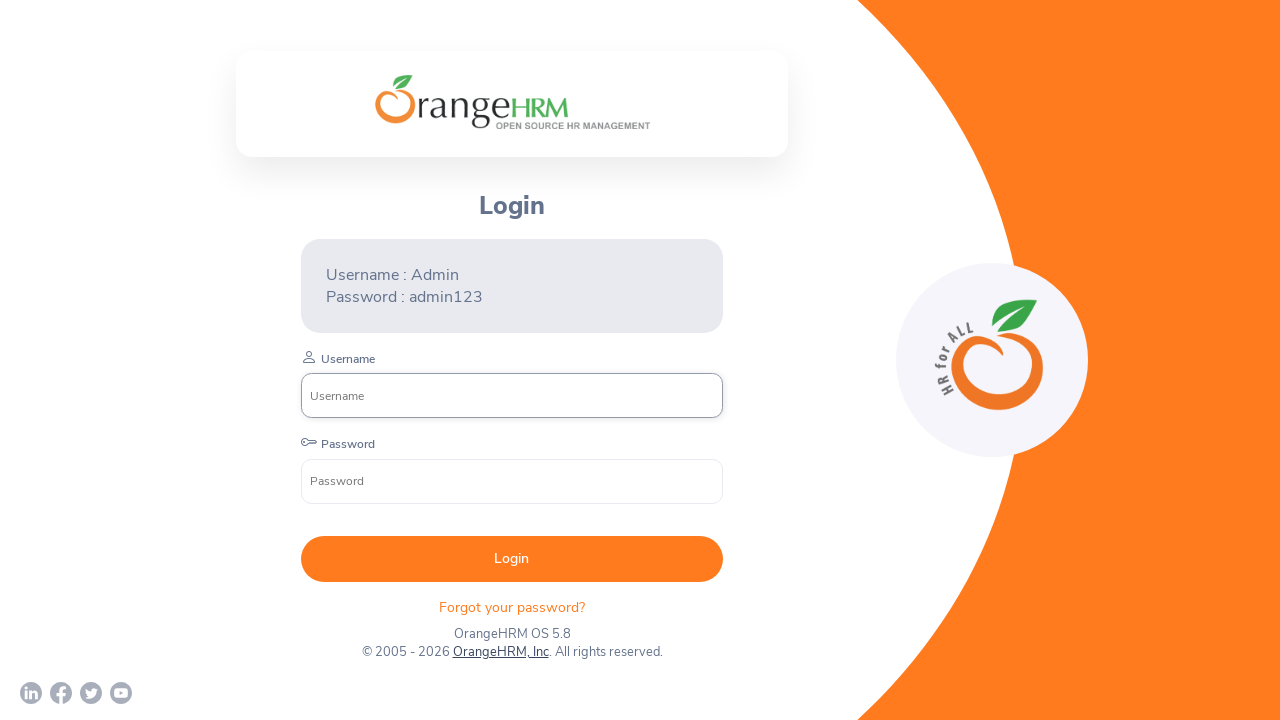

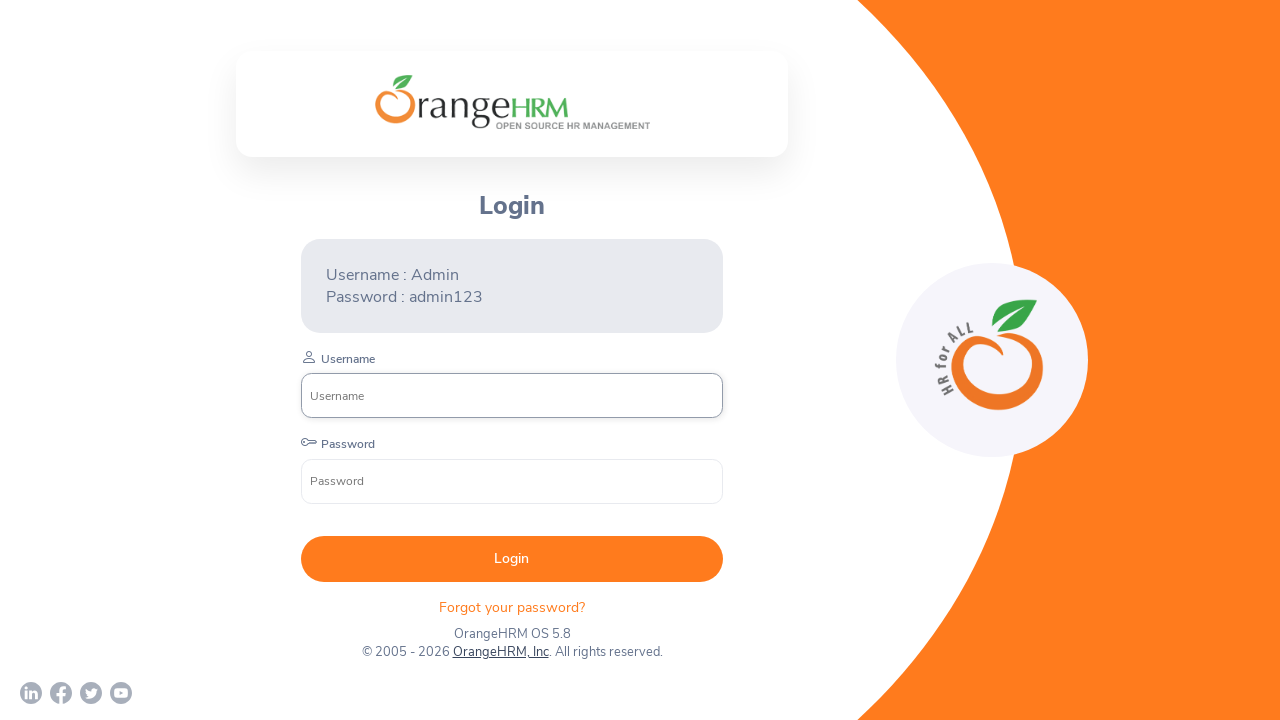